Tests the M5 AI FAE chat interface by entering a technical question about connecting a GPS module to AtomS3 Lite, submitting it, and waiting for the AI response to appear.

Starting URL: https://chat.m5stack.com/

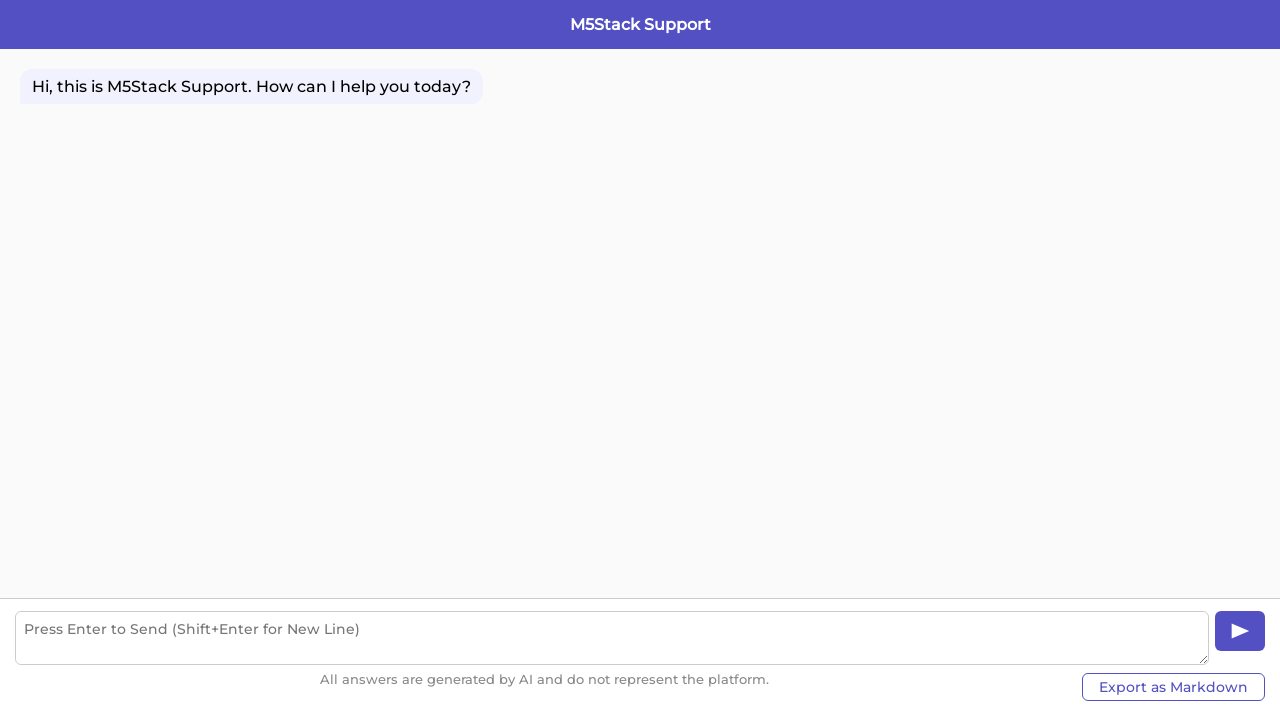

Waited for page to load with networkidle state
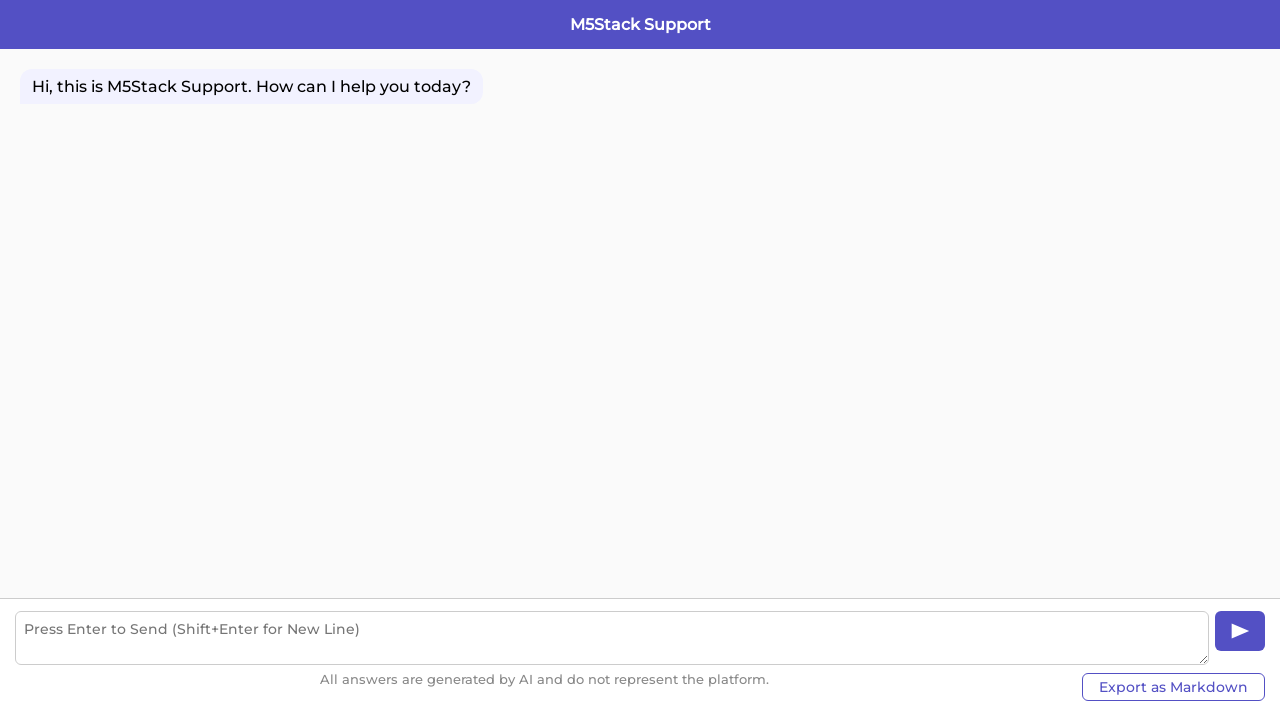

Filled generic textarea with GPS module connection question on textarea
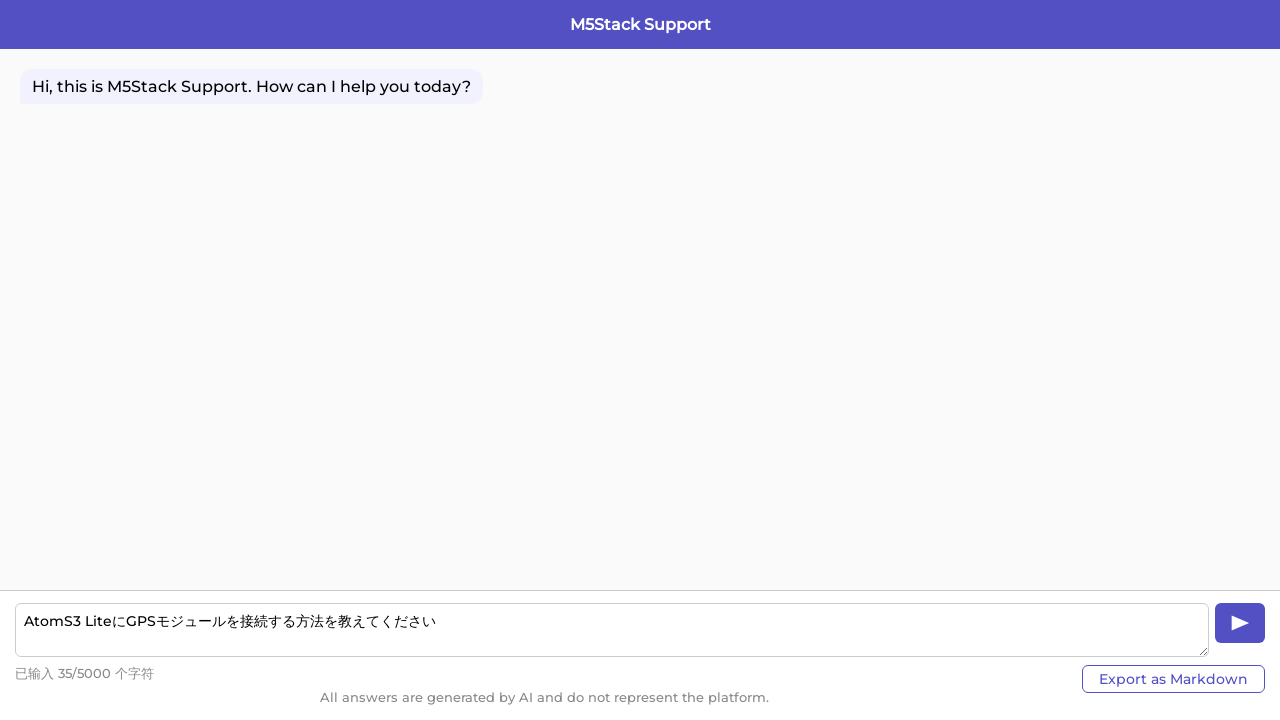

Clicked form submit button at (1240, 623) on form button
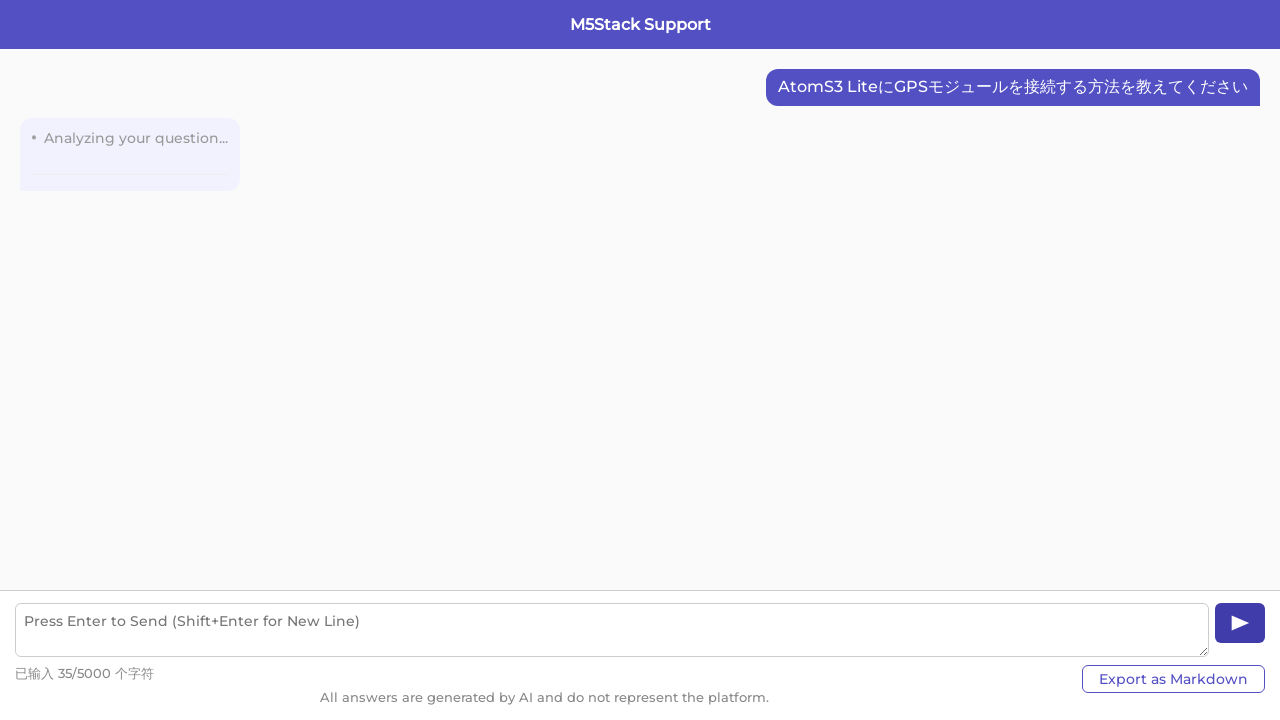

Thinking indicator appeared
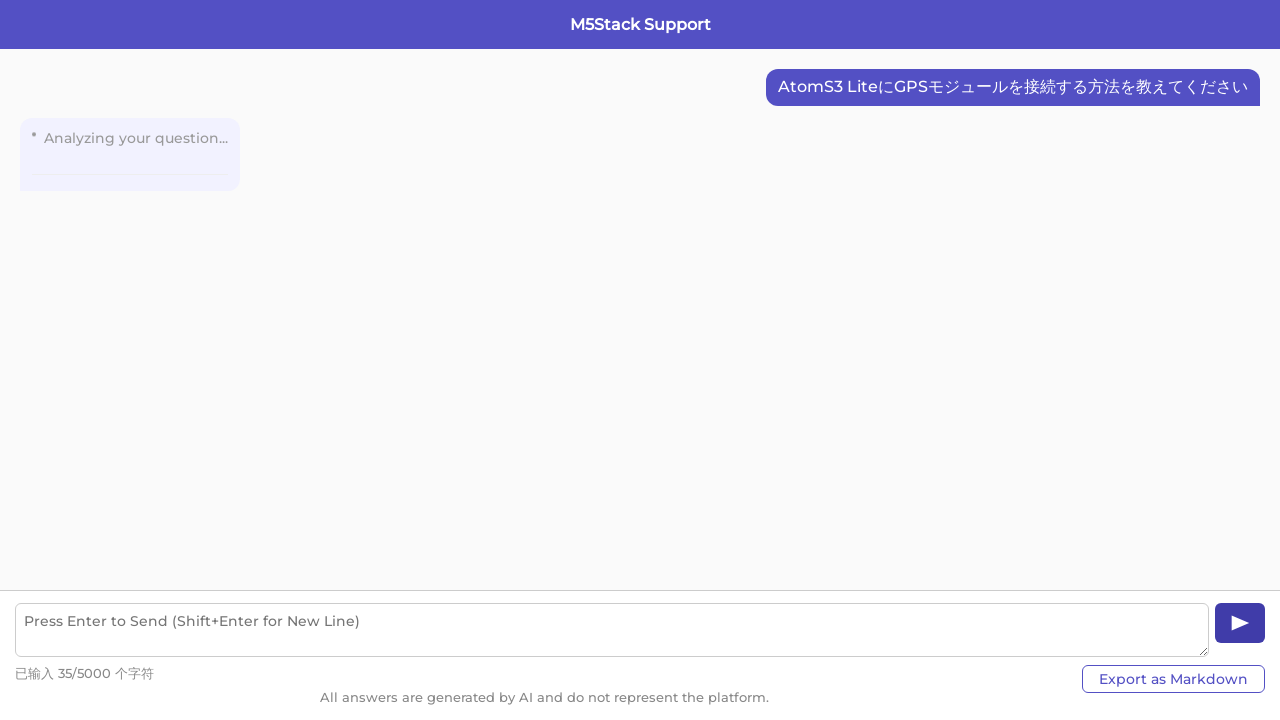

Thinking indicator completed or disappeared
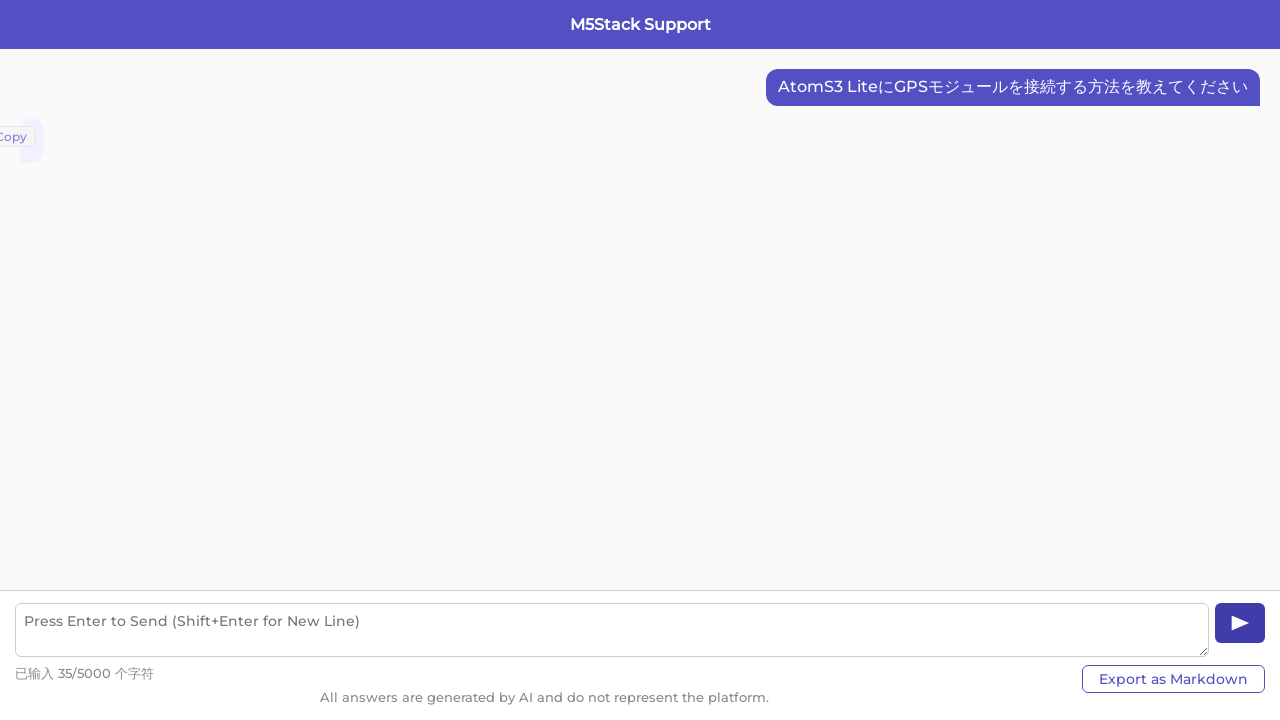

Waited 10 seconds for response to fully render
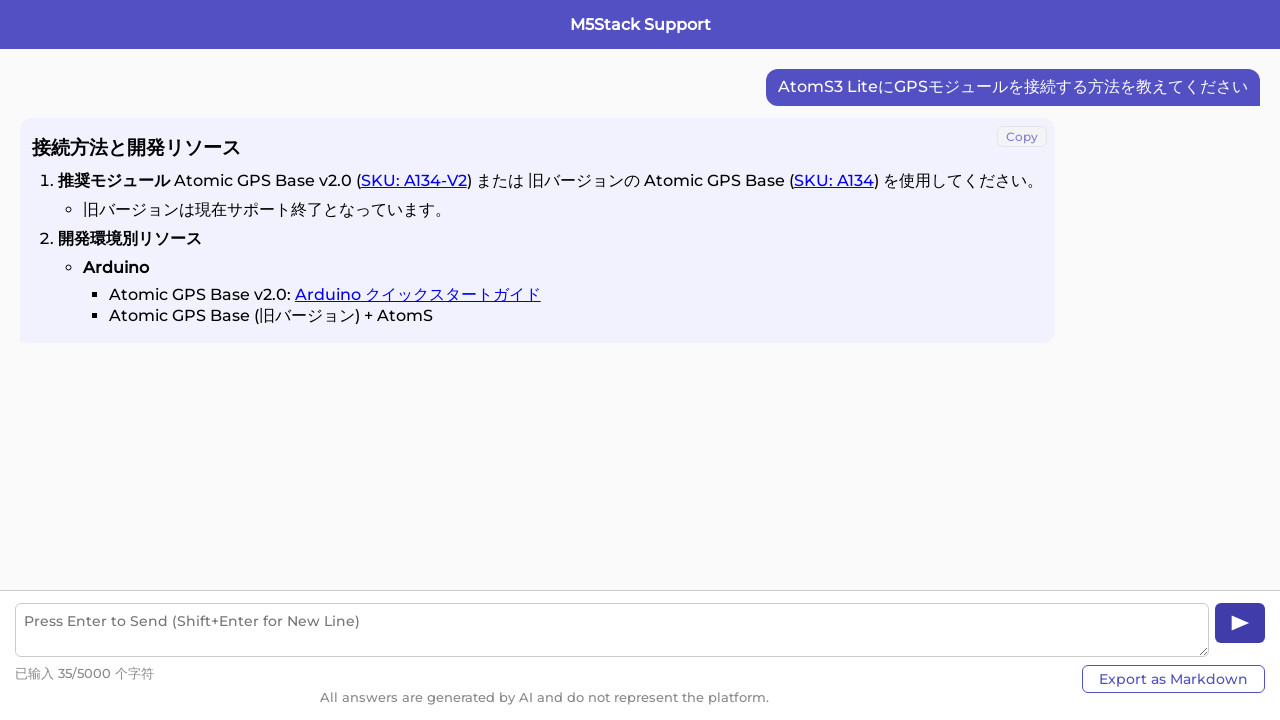

AI bot response message appeared in chat
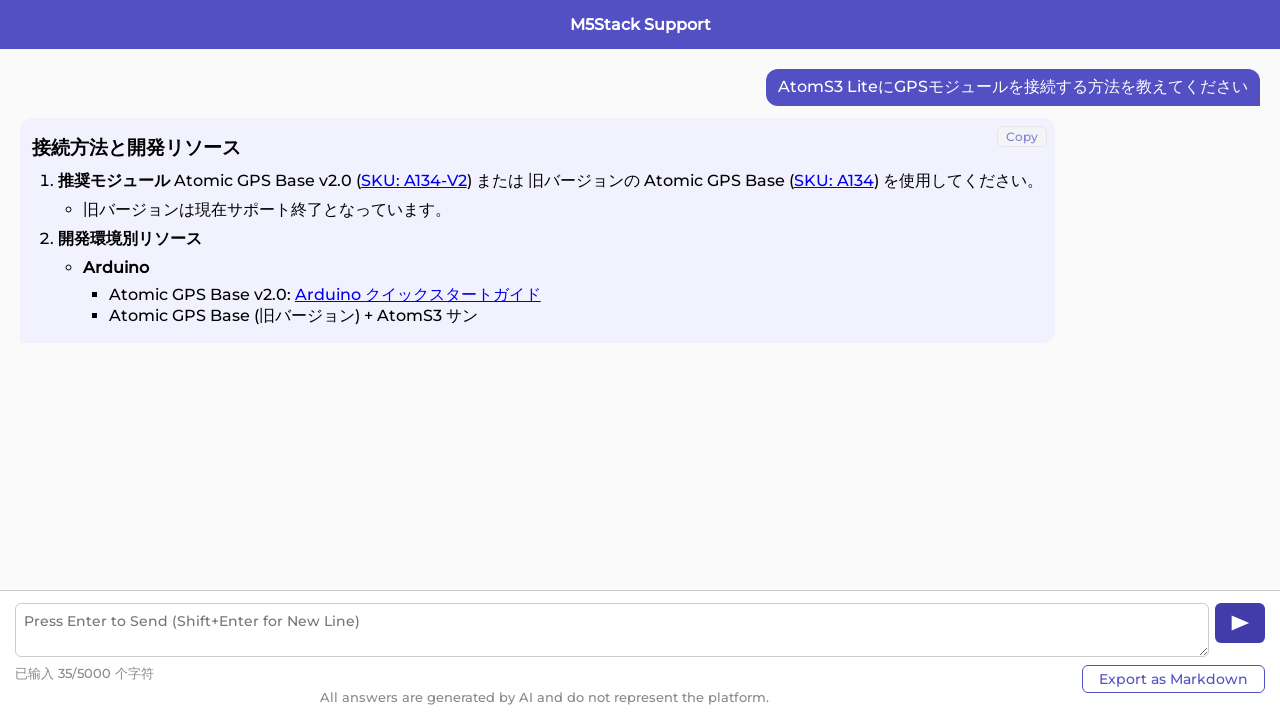

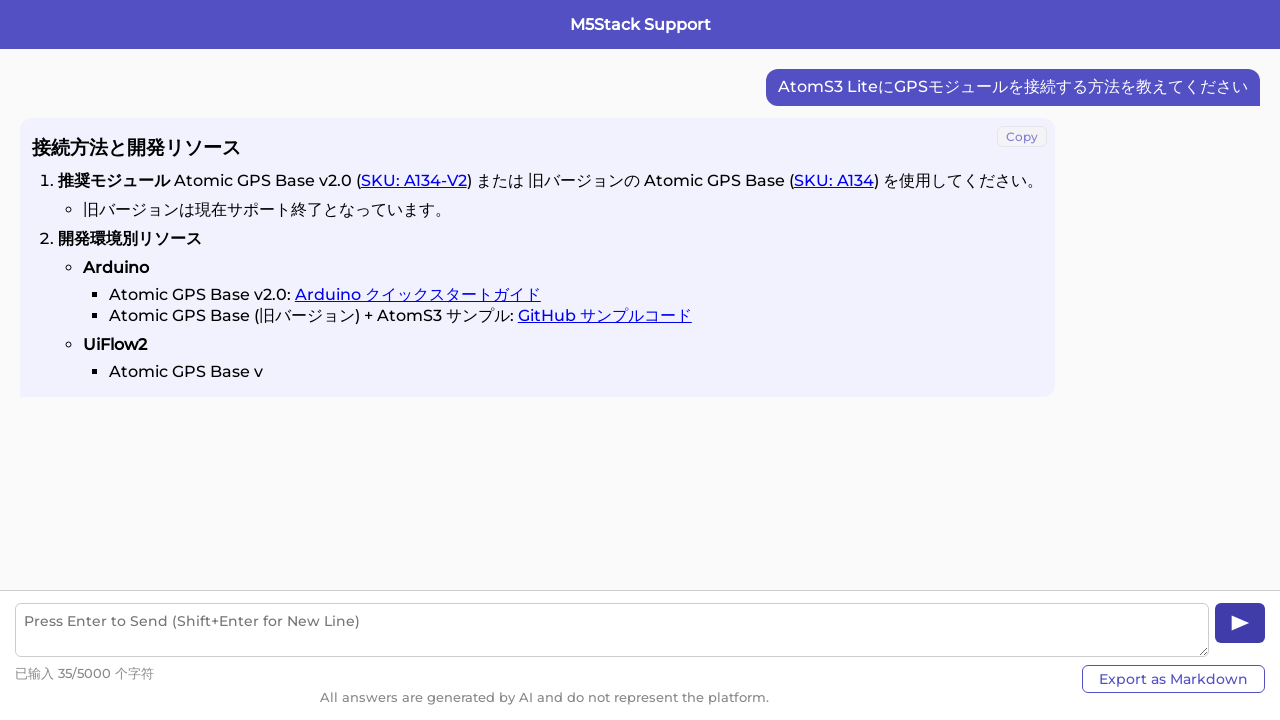